Tests the Web Tables functionality on DemoQA by navigating to the web tables page, searching for an entry, opening the edit/registration form, filling it with new user data, and submitting the form.

Starting URL: https://demoqa.com/links

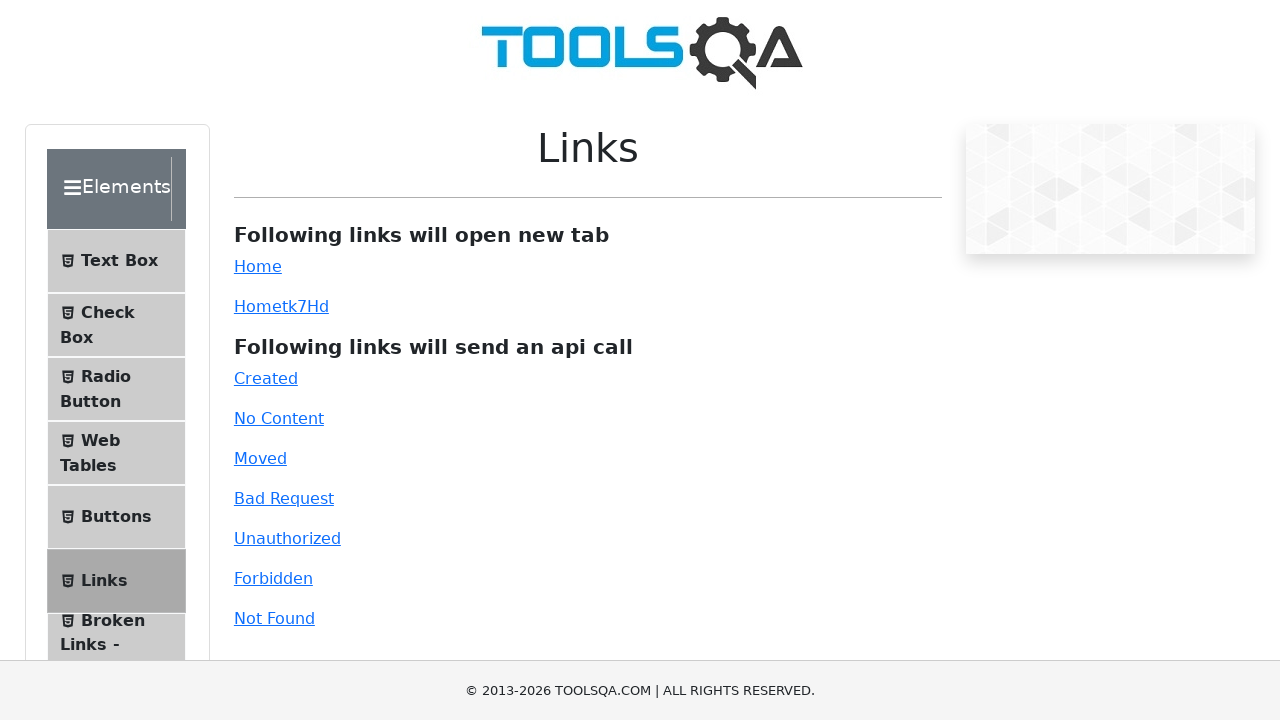

Clicked on 'Web Tables' link in the sidebar at (100, 440) on xpath=//span[text()='Web Tables']
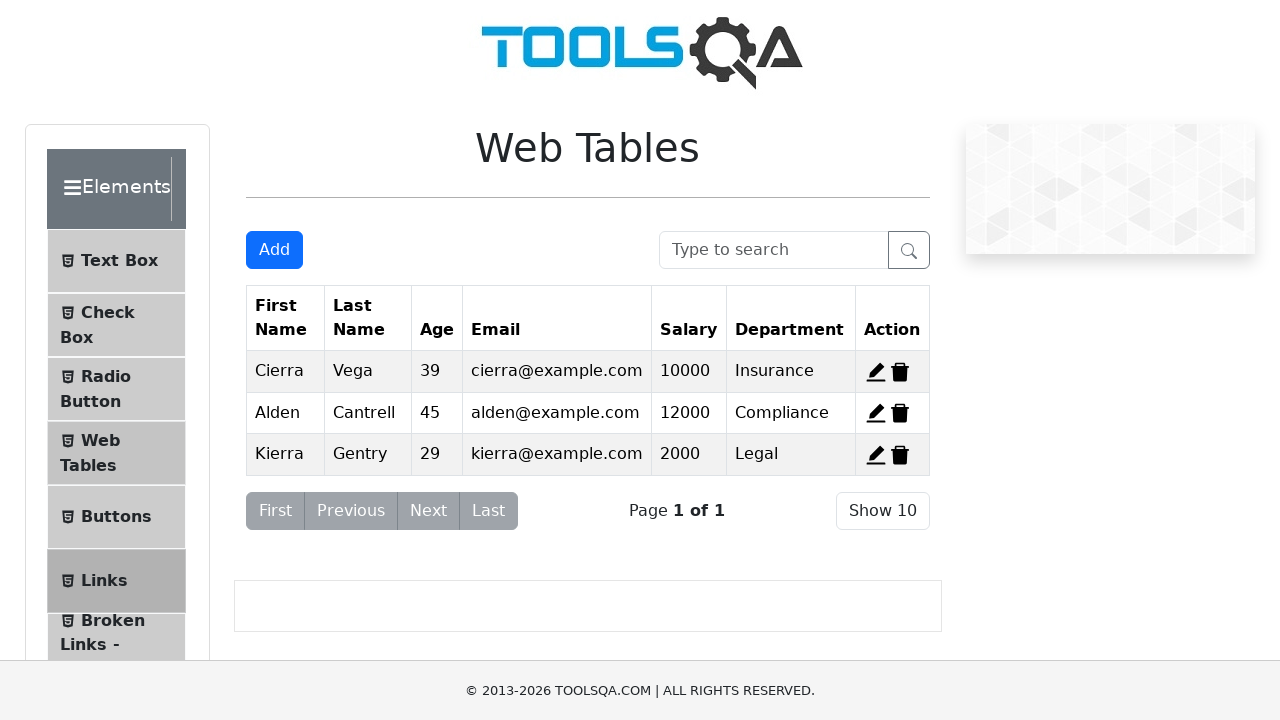

Navigated to Web Tables page at https://demoqa.com/webtables
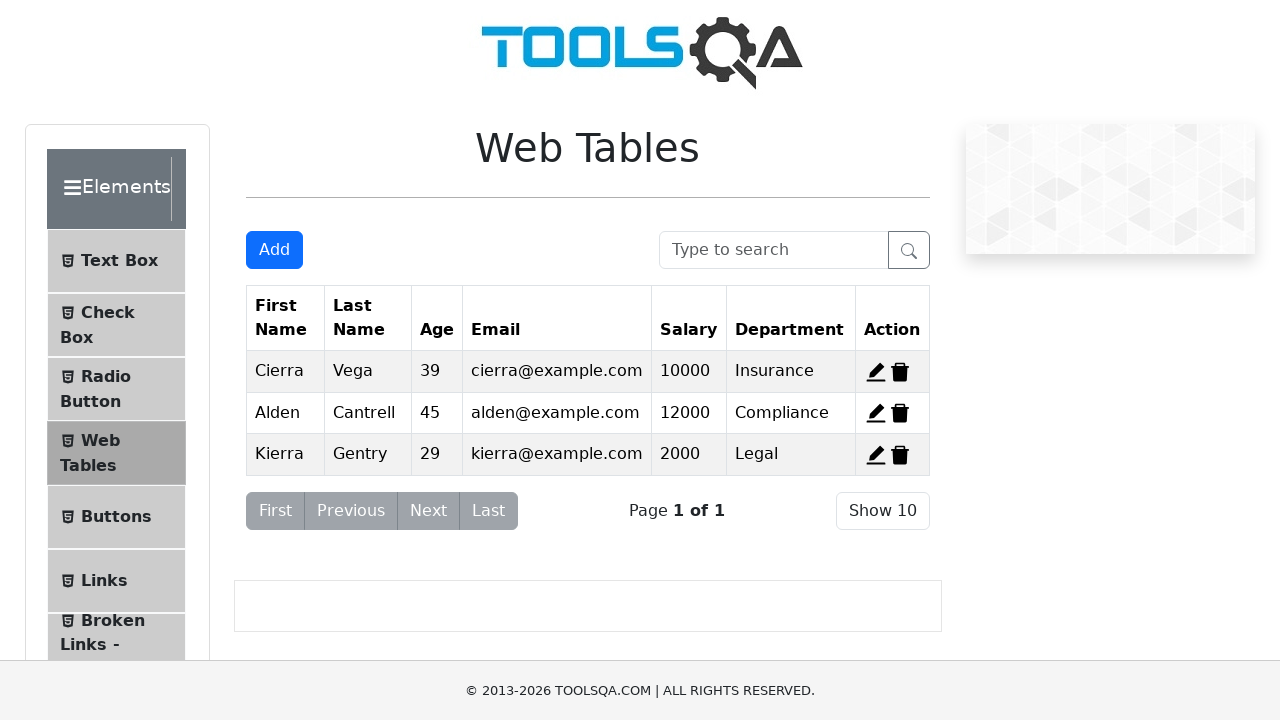

Filled search field with 'Vega' on //input[@placeholder='Type to search']
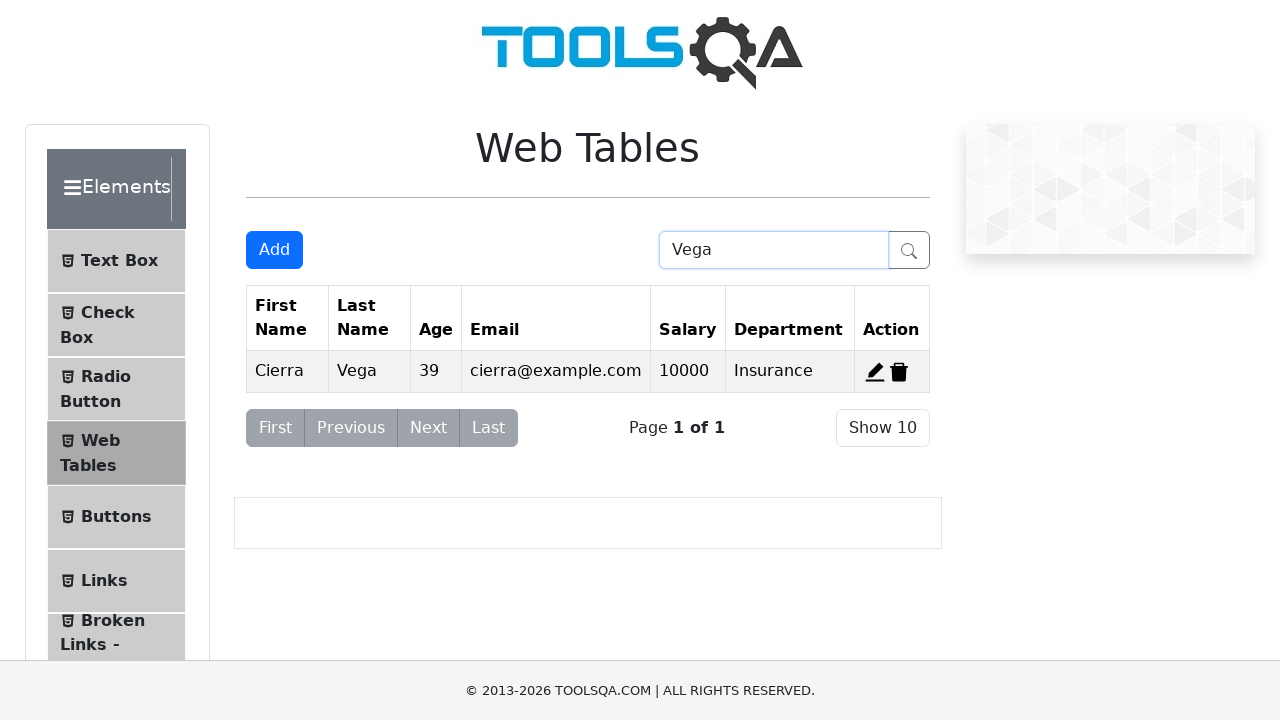

Waited for search results to filter
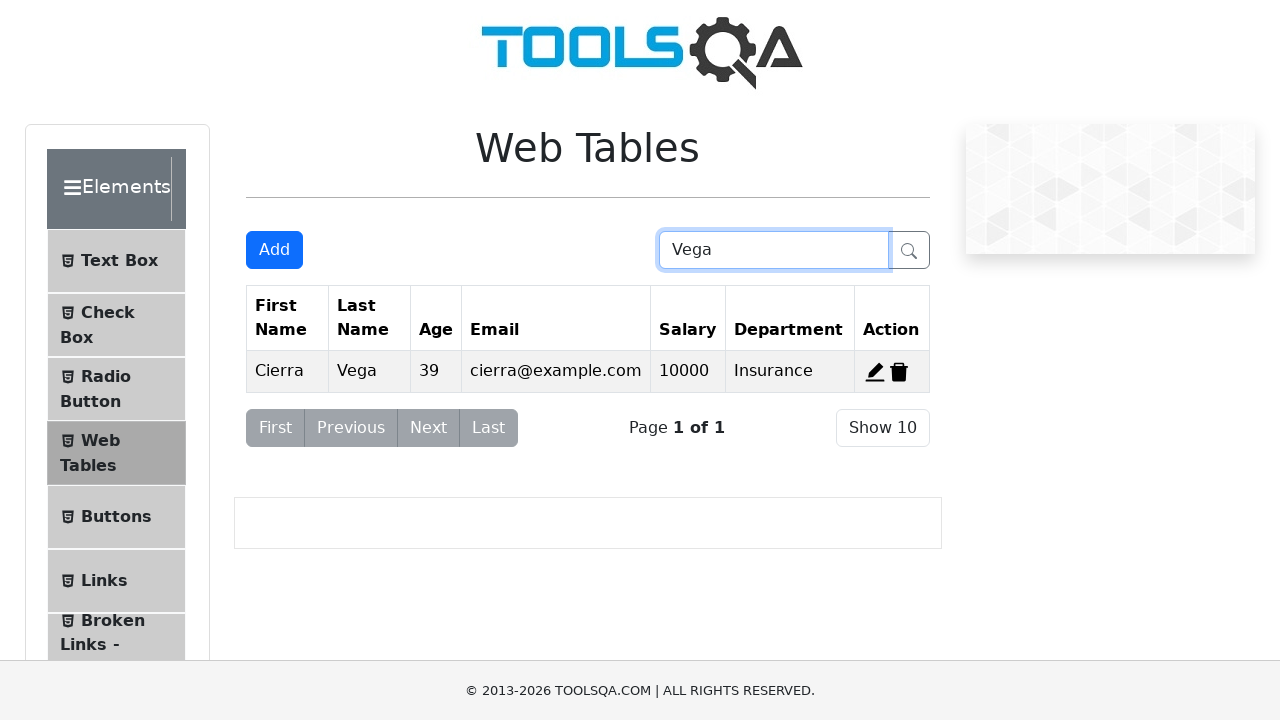

Clicked on the edit button at (875, 372) on xpath=//span[@class='mr-2']
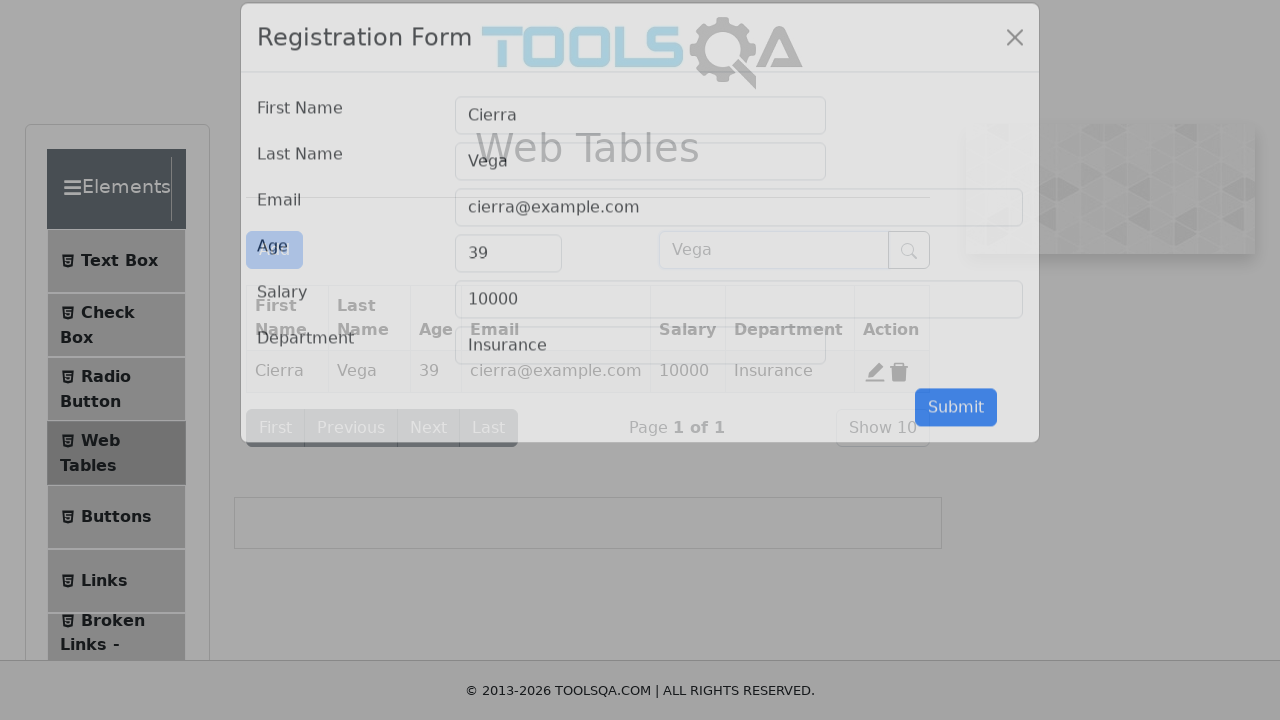

Registration form modal appeared
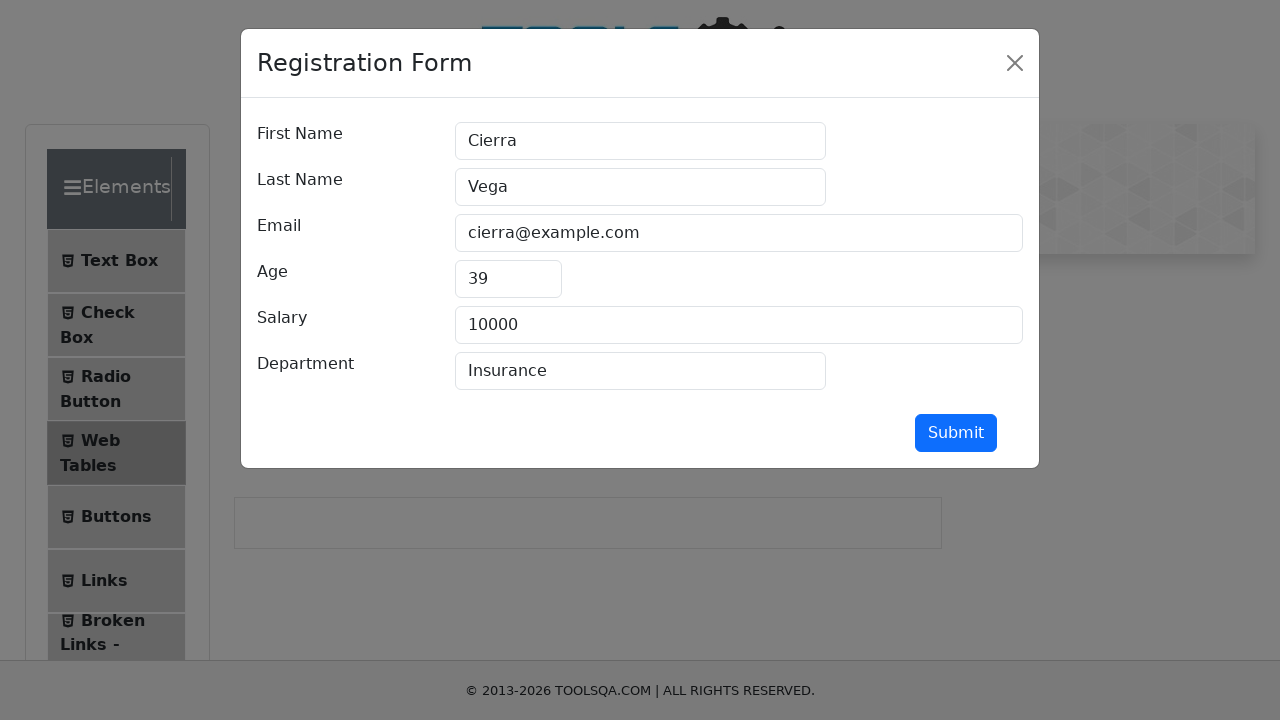

Cleared First Name field on //input[@placeholder='First Name']
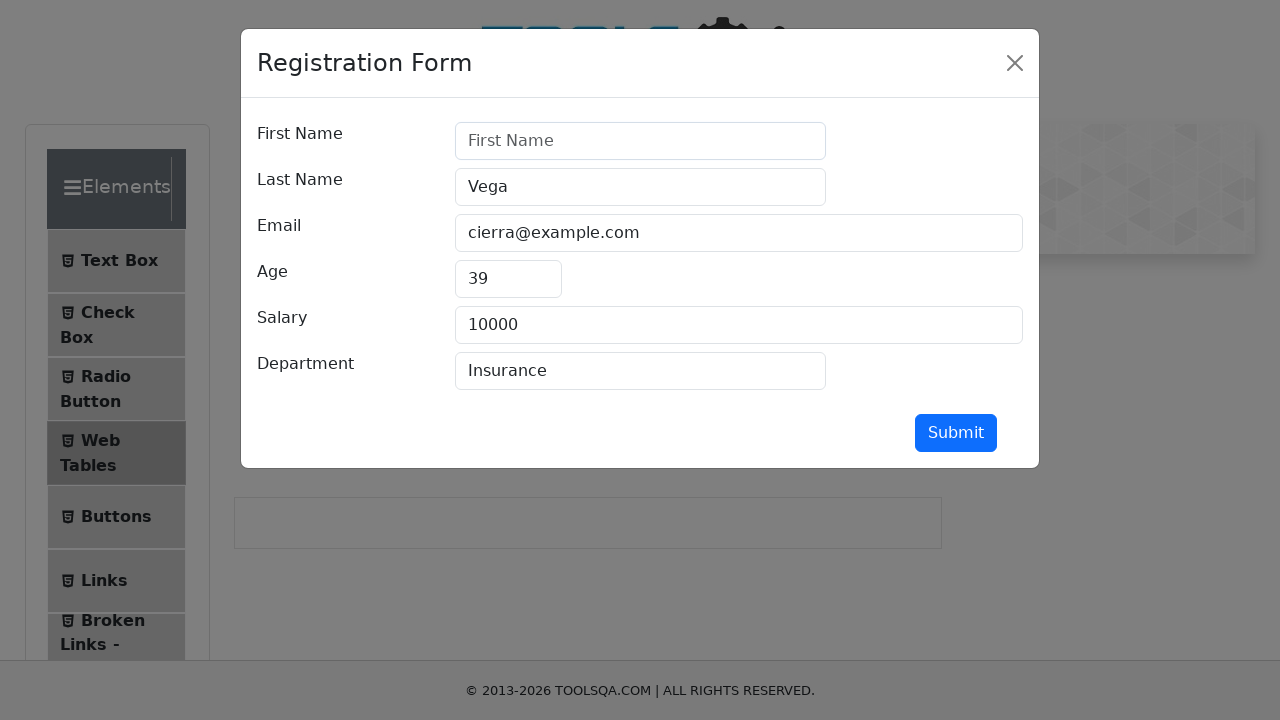

Filled First Name field with 'Simona' on //input[@placeholder='First Name']
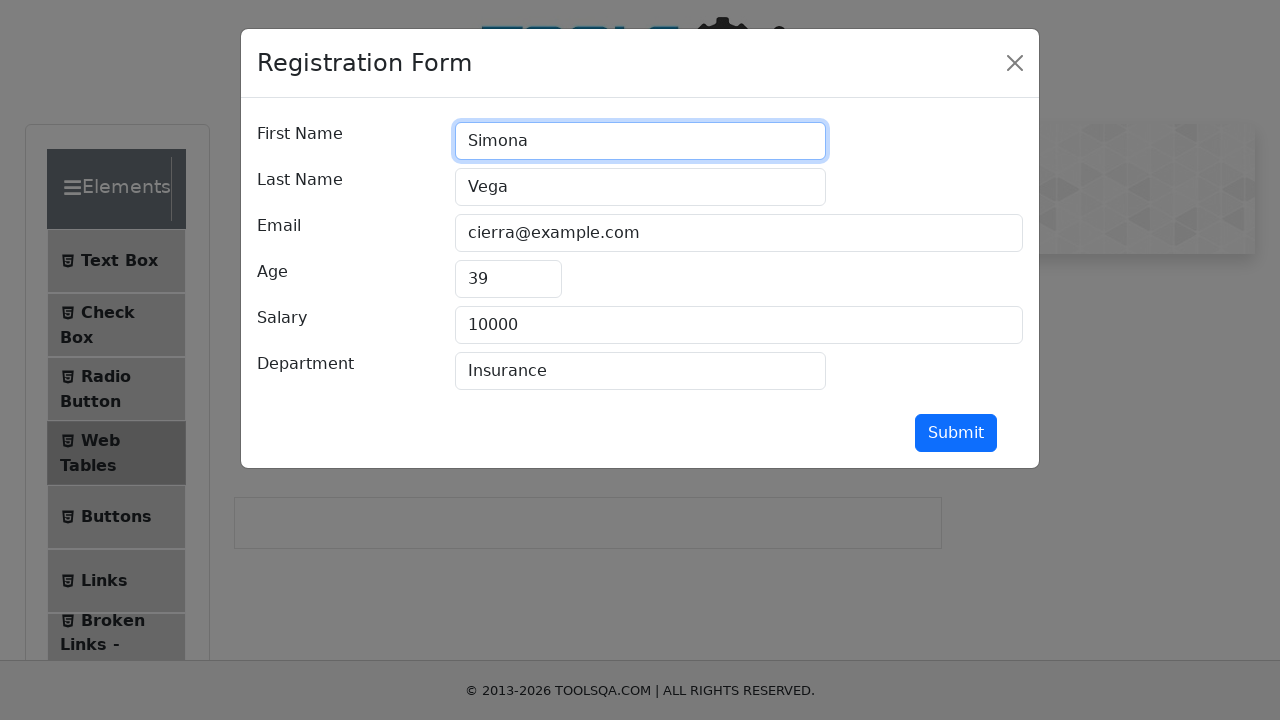

Cleared Last Name field on //input[@placeholder='Last Name']
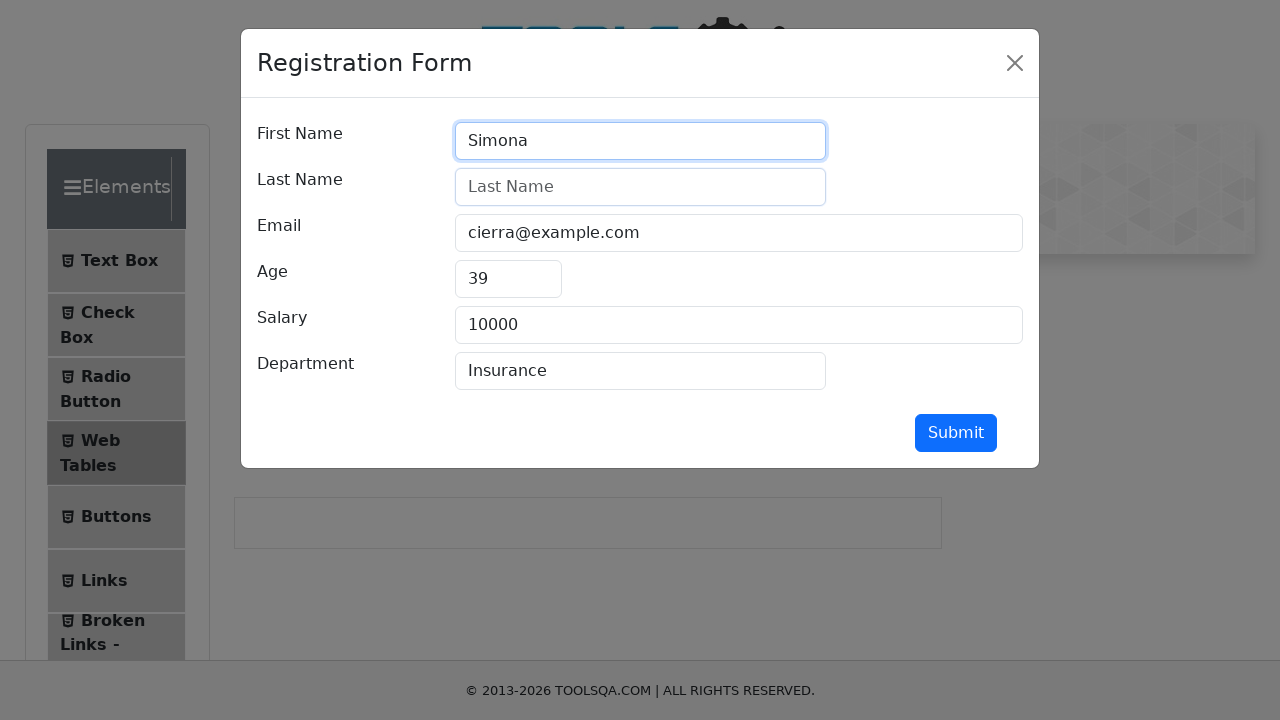

Filled Last Name field with 'Venturo' on //input[@placeholder='Last Name']
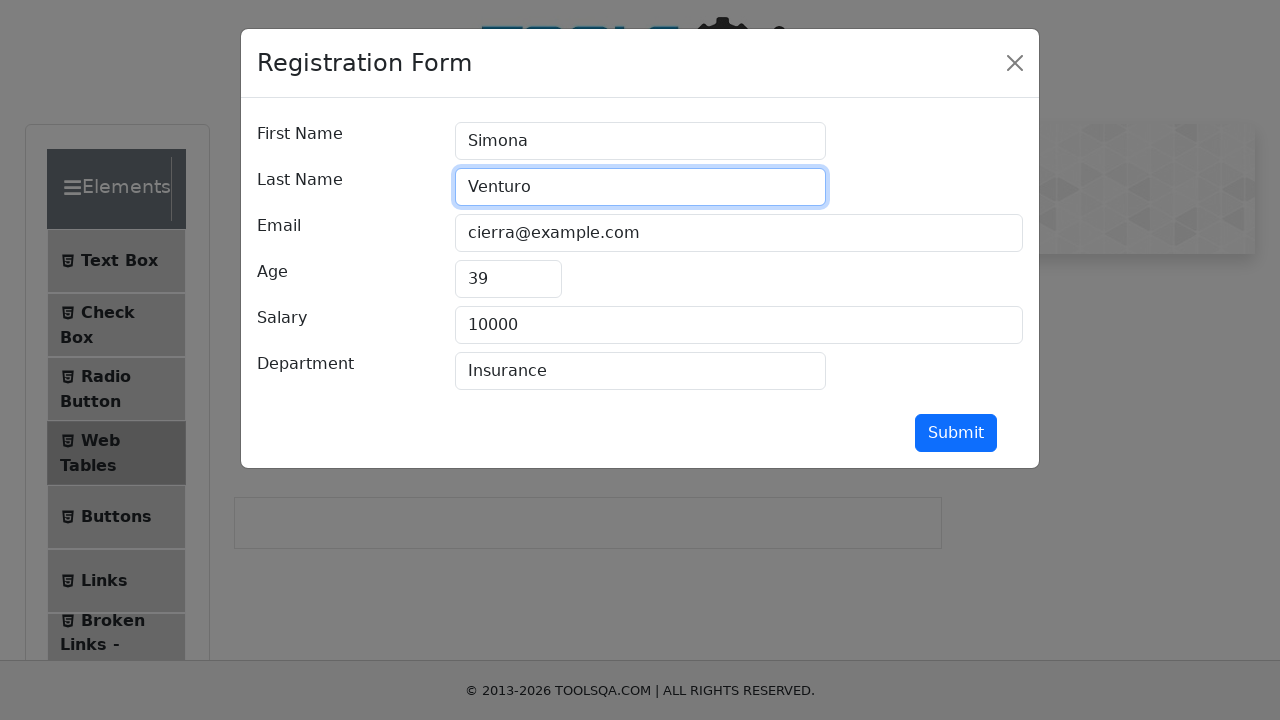

Cleared Email field on //input[@placeholder='name@example.com']
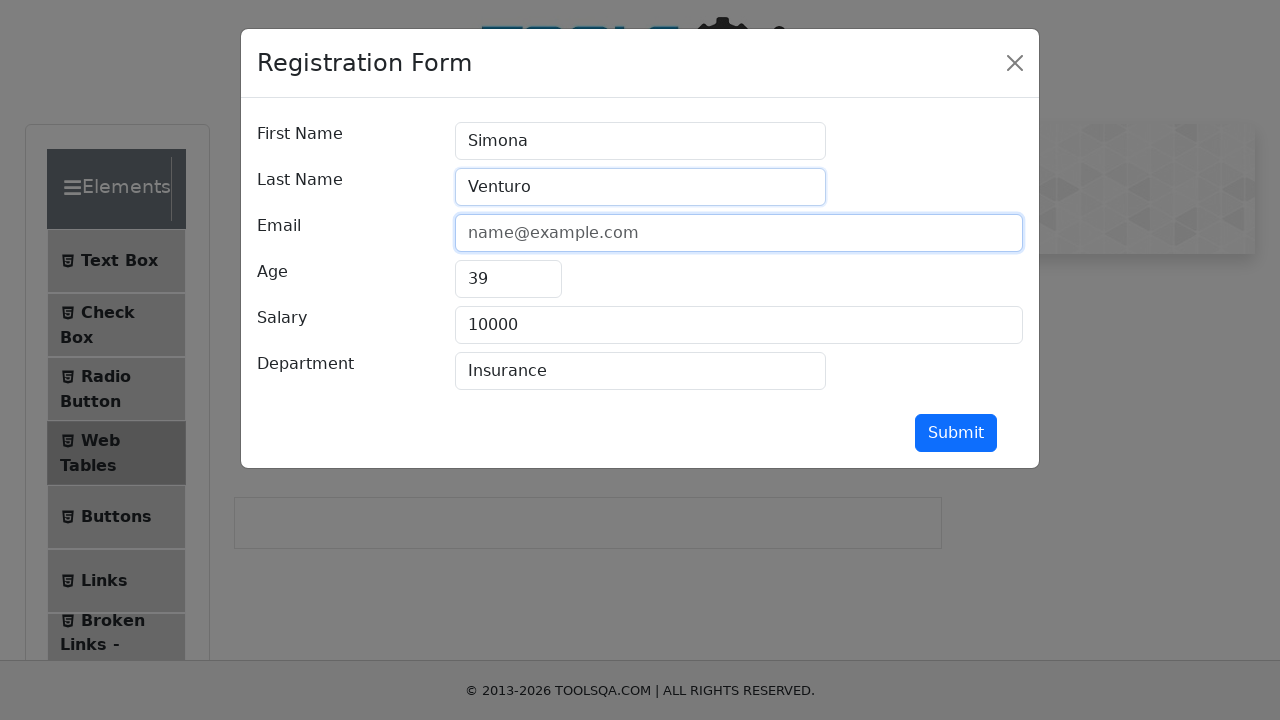

Filled Email field with 'simona@example.com' on //input[@placeholder='name@example.com']
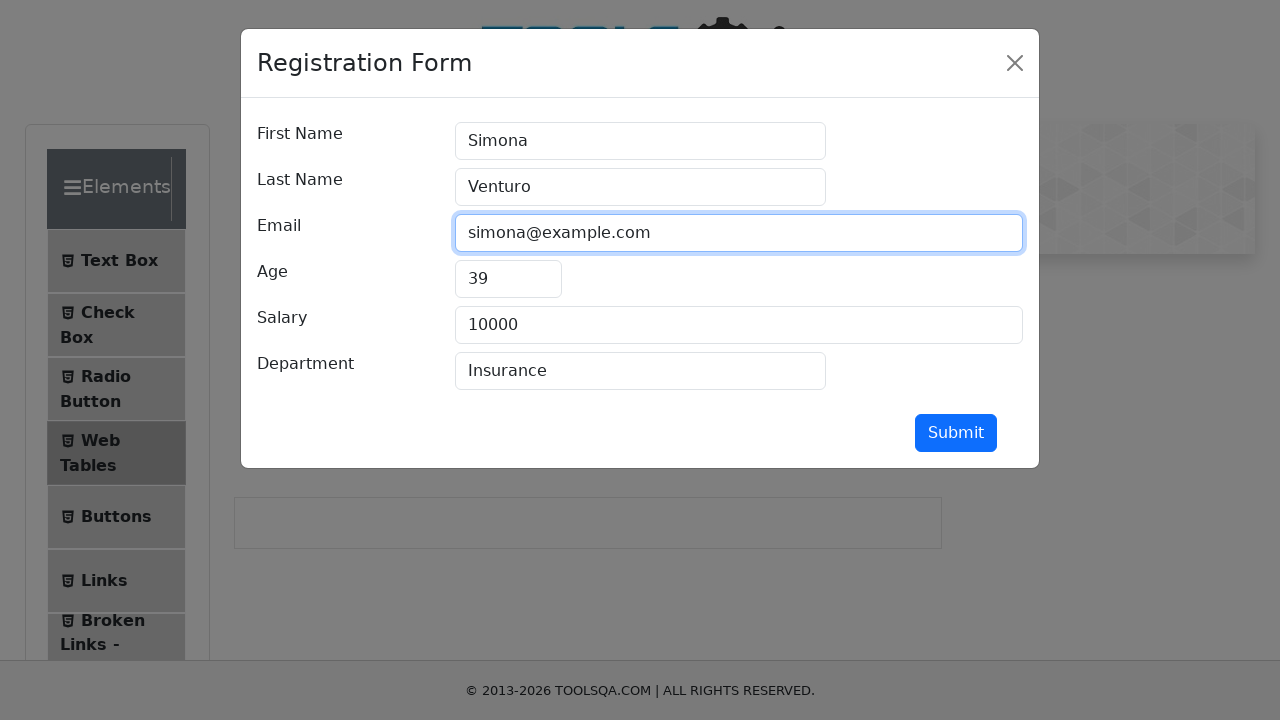

Cleared Age field on //input[@placeholder='Age']
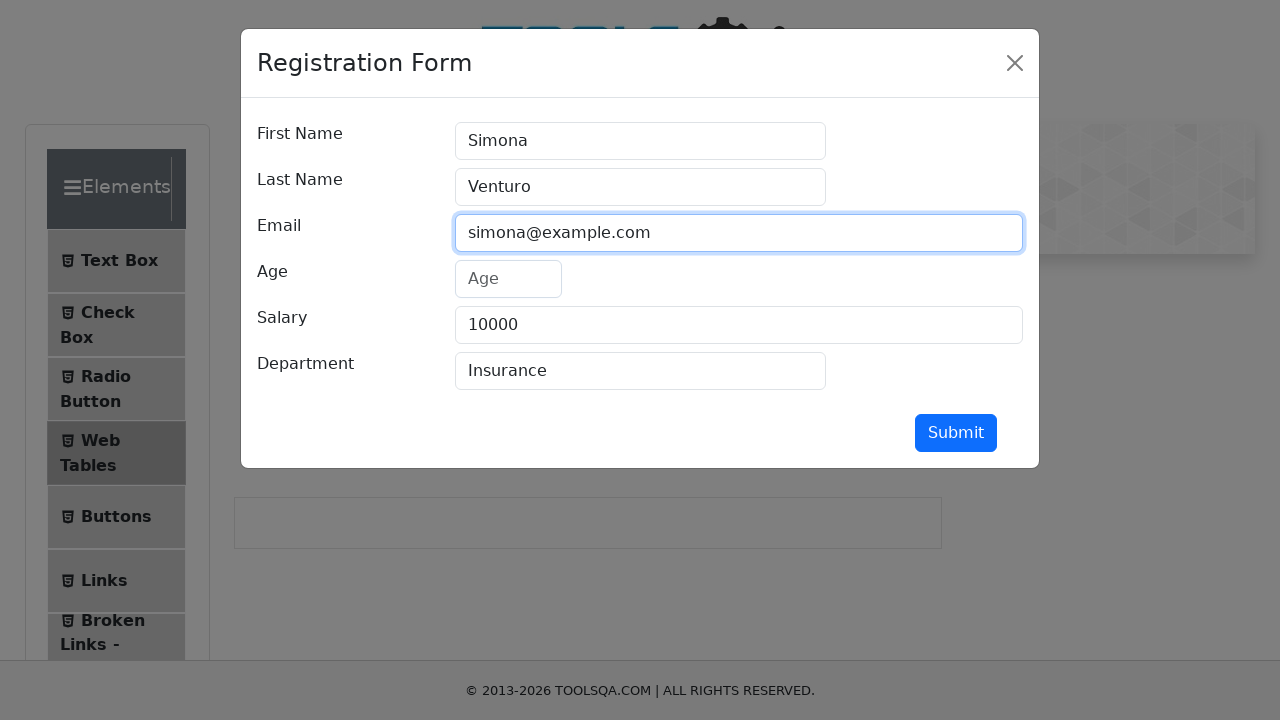

Filled Age field with '105' on //input[@placeholder='Age']
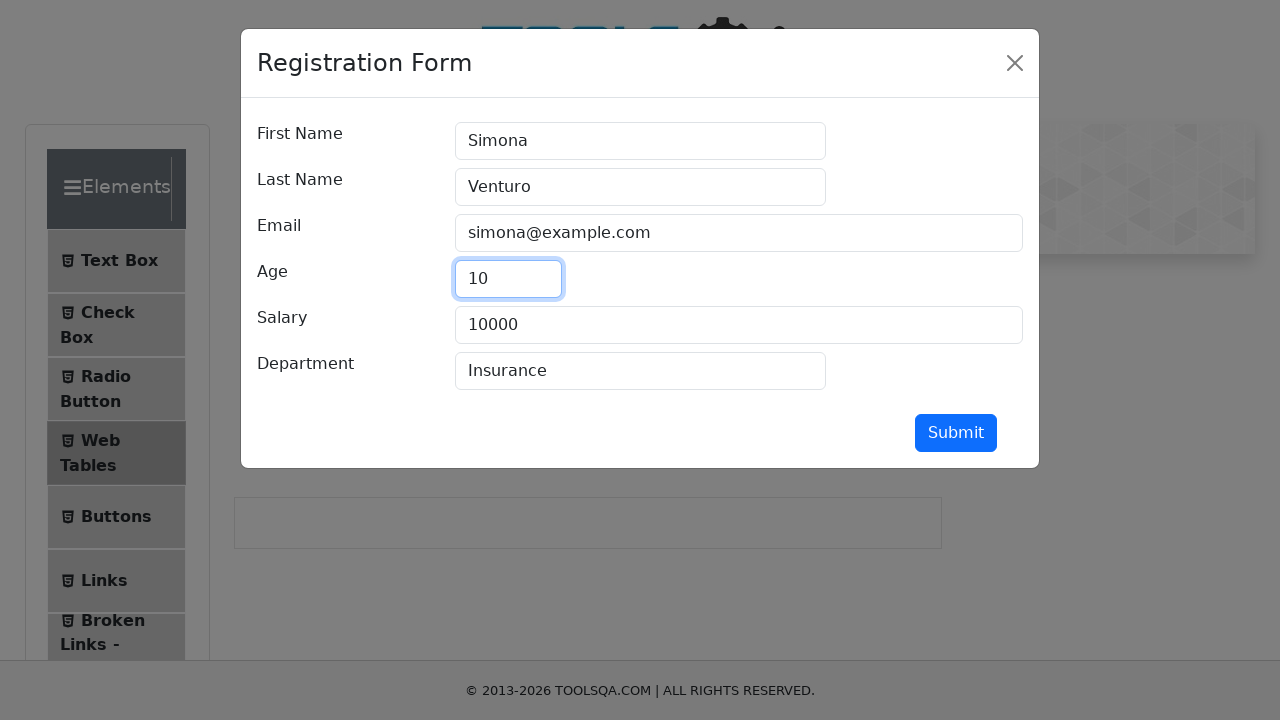

Cleared Department field on //input[@placeholder='Department']
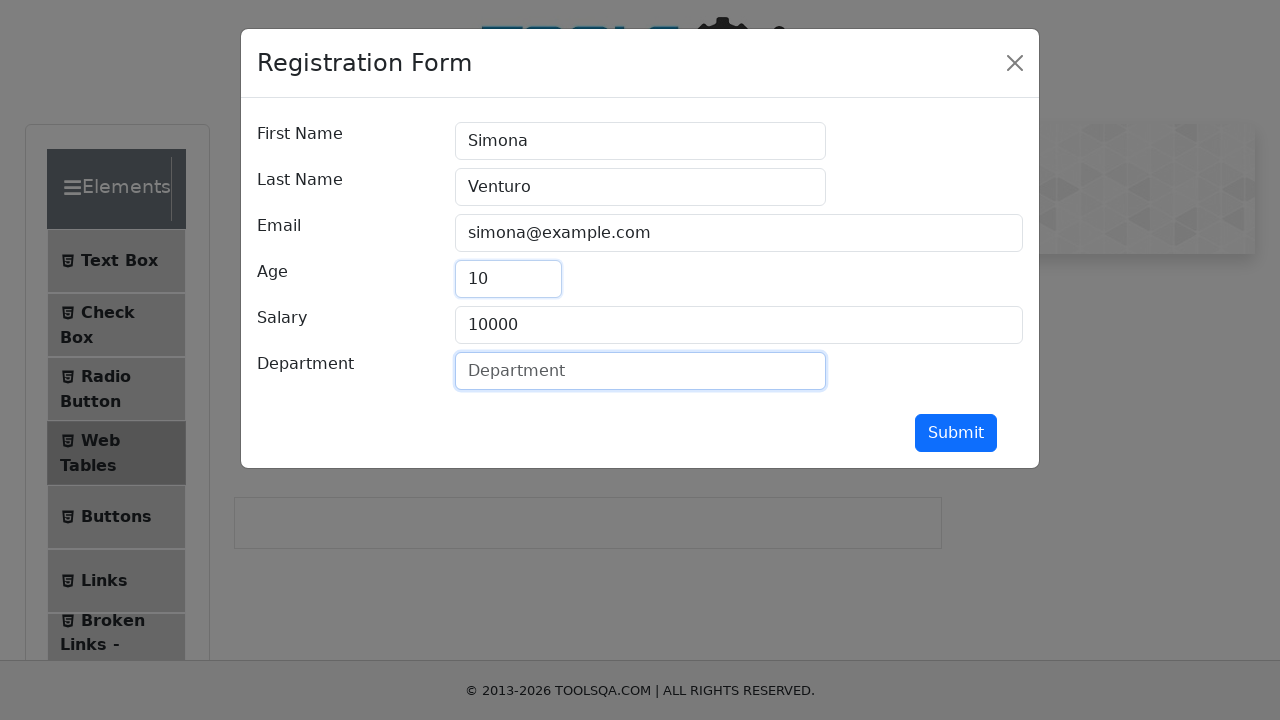

Filled Department field with 'cleaner' on //input[@placeholder='Department']
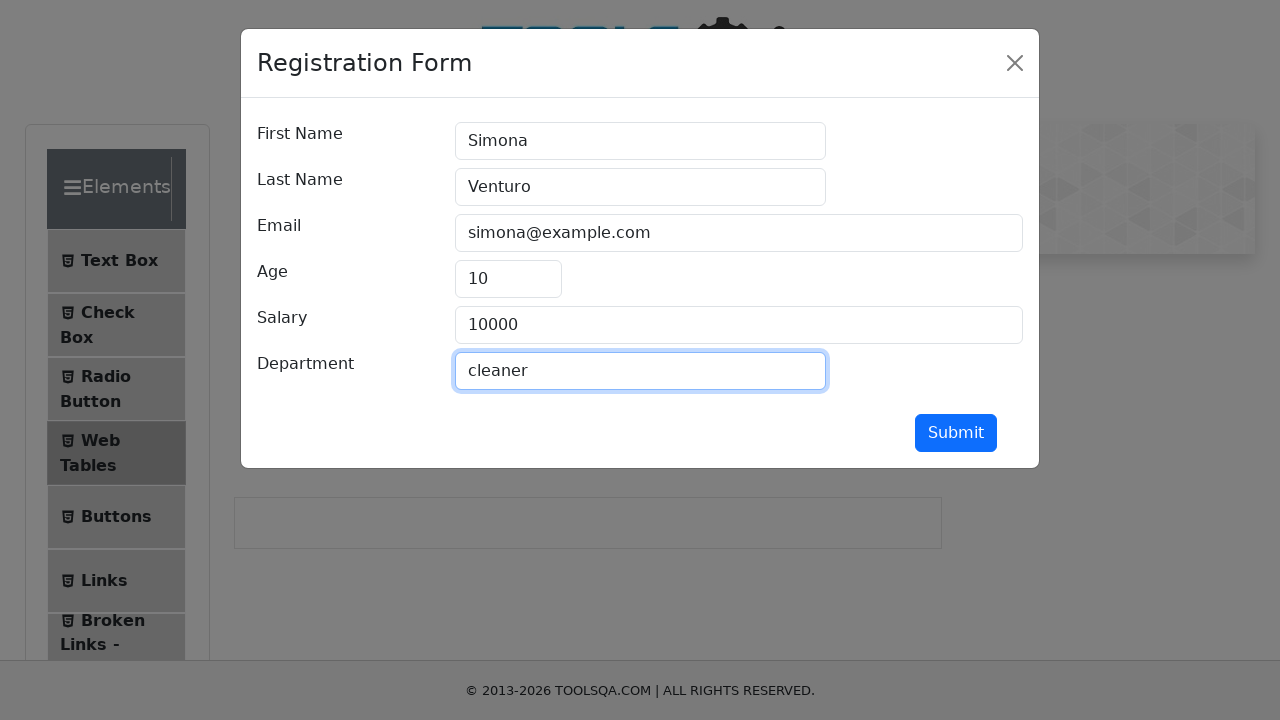

Clicked submit button to register new user at (956, 433) on xpath=//button[@id='submit']
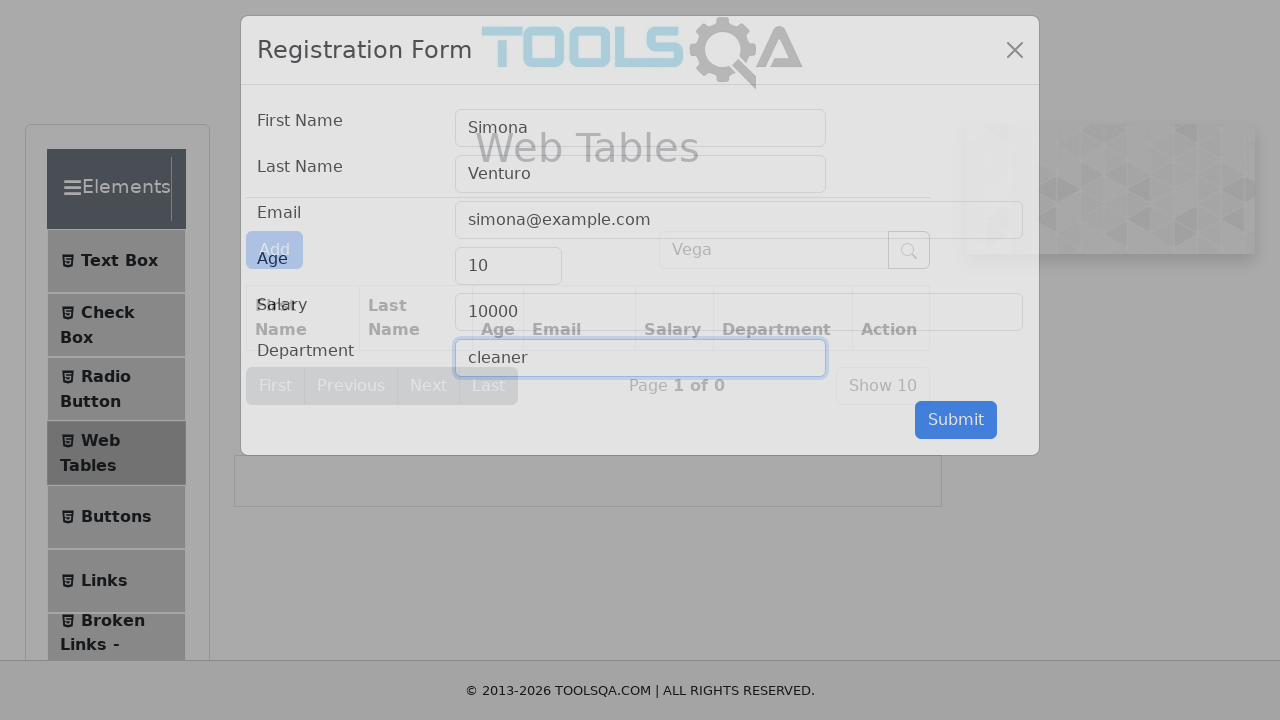

Cleared the search field on //input[@placeholder='Type to search']
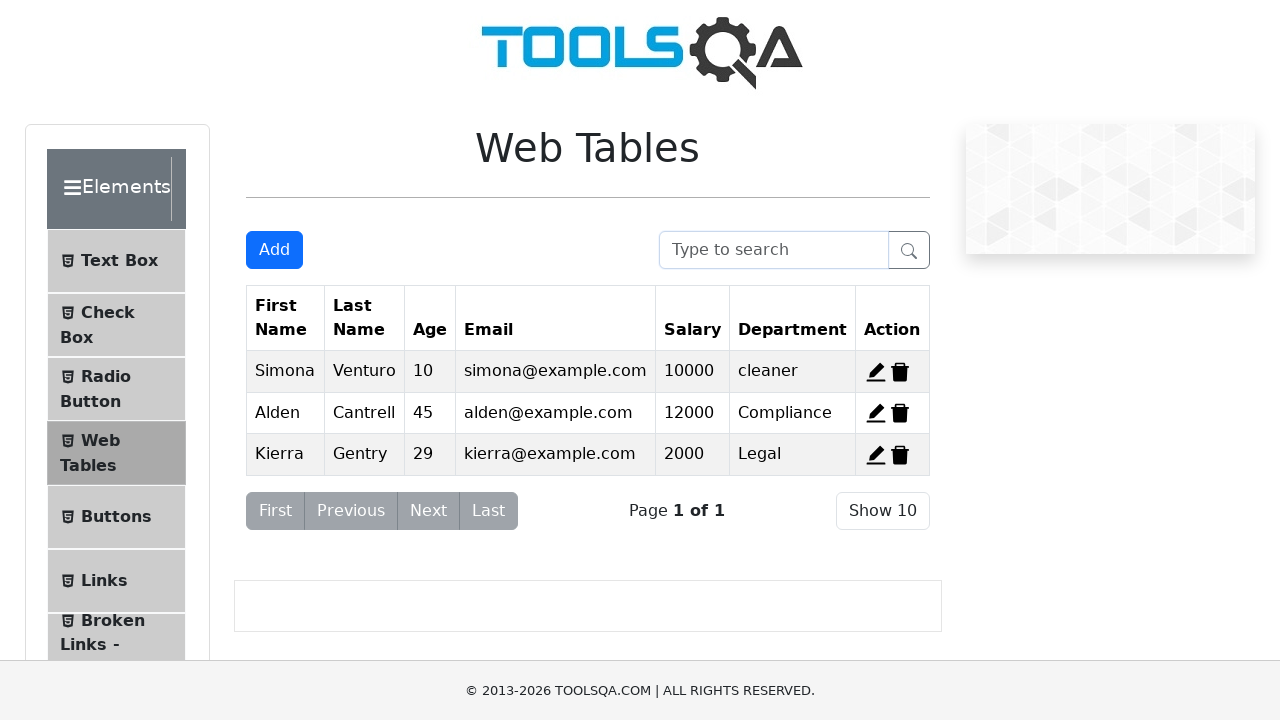

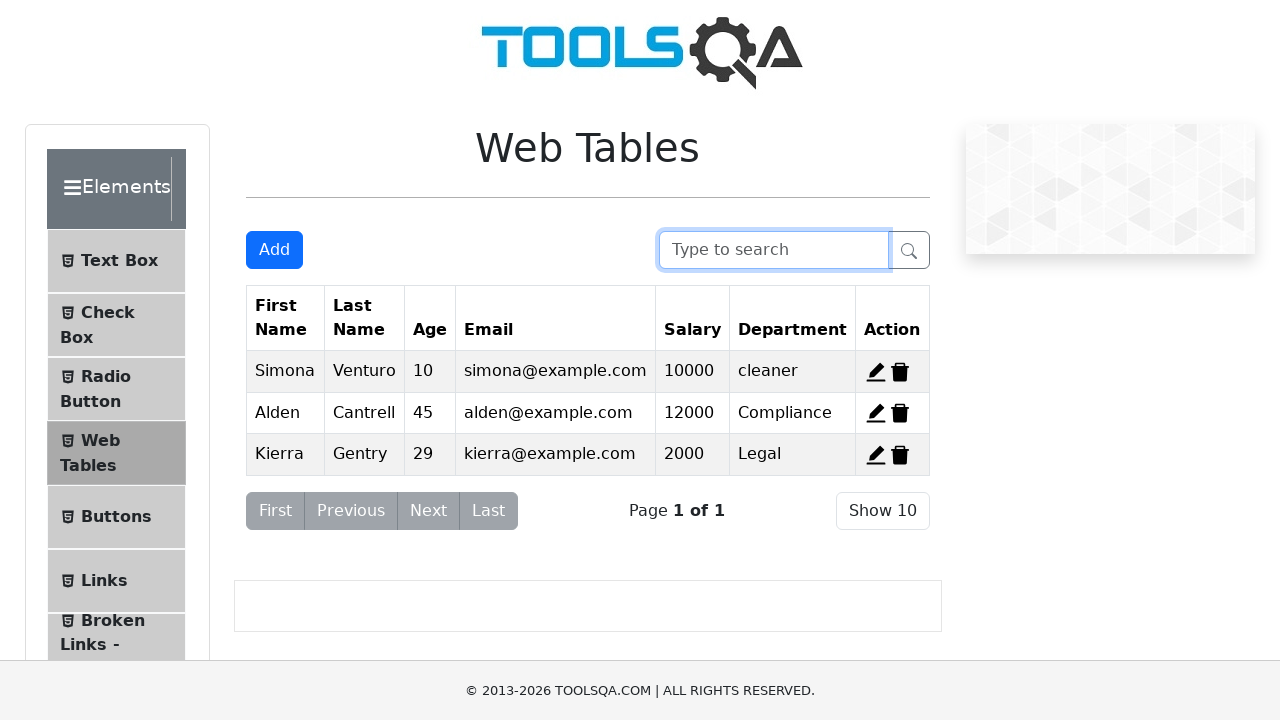